Tests JavaScript confirmation alert handling by clicking a button to trigger a confirmation dialog, accepting it, and verifying the result message is displayed on the page.

Starting URL: http://the-internet.herokuapp.com/javascript_alerts

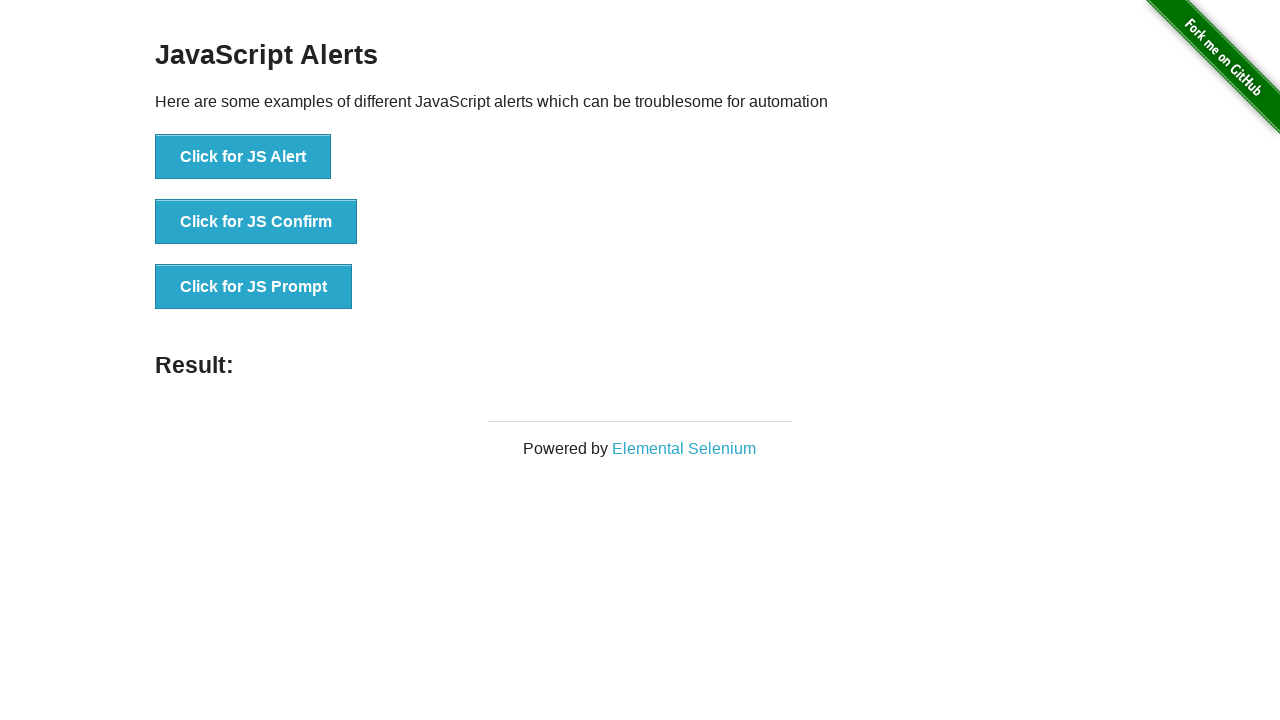

Clicked the second button to trigger JavaScript confirmation alert at (256, 222) on css=button >> nth=1
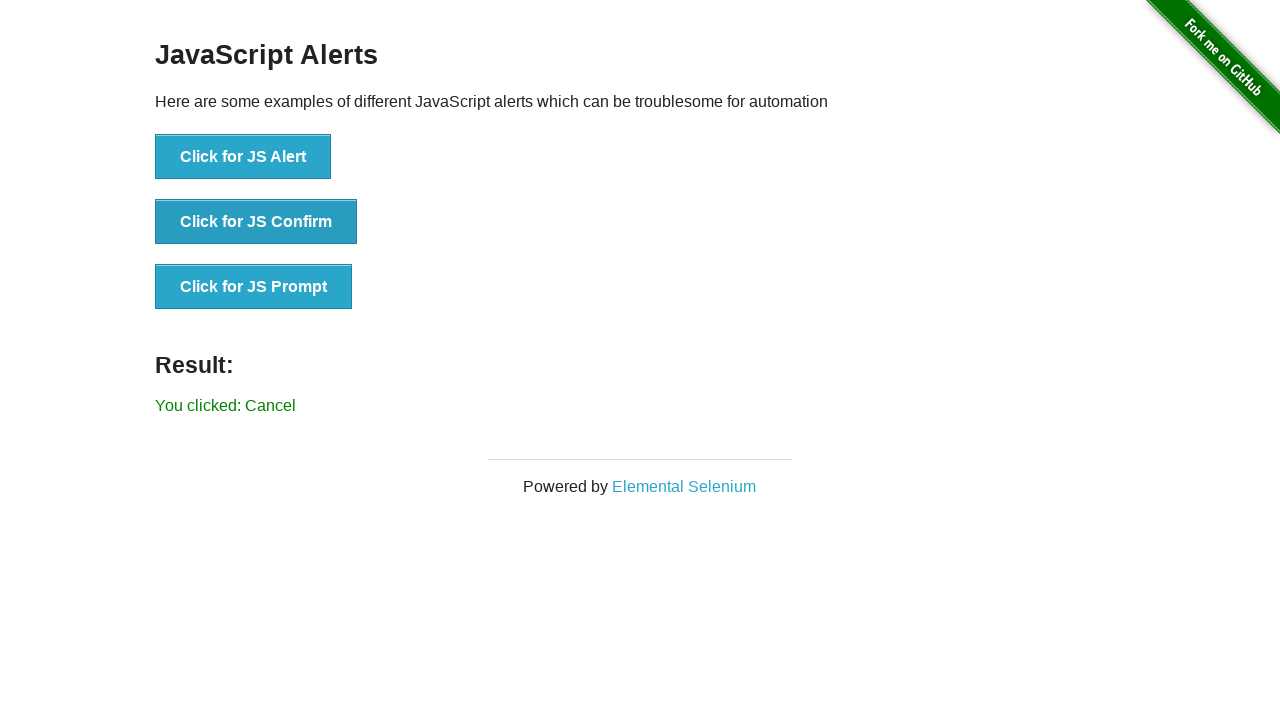

Set up dialog handler to accept confirmation alerts
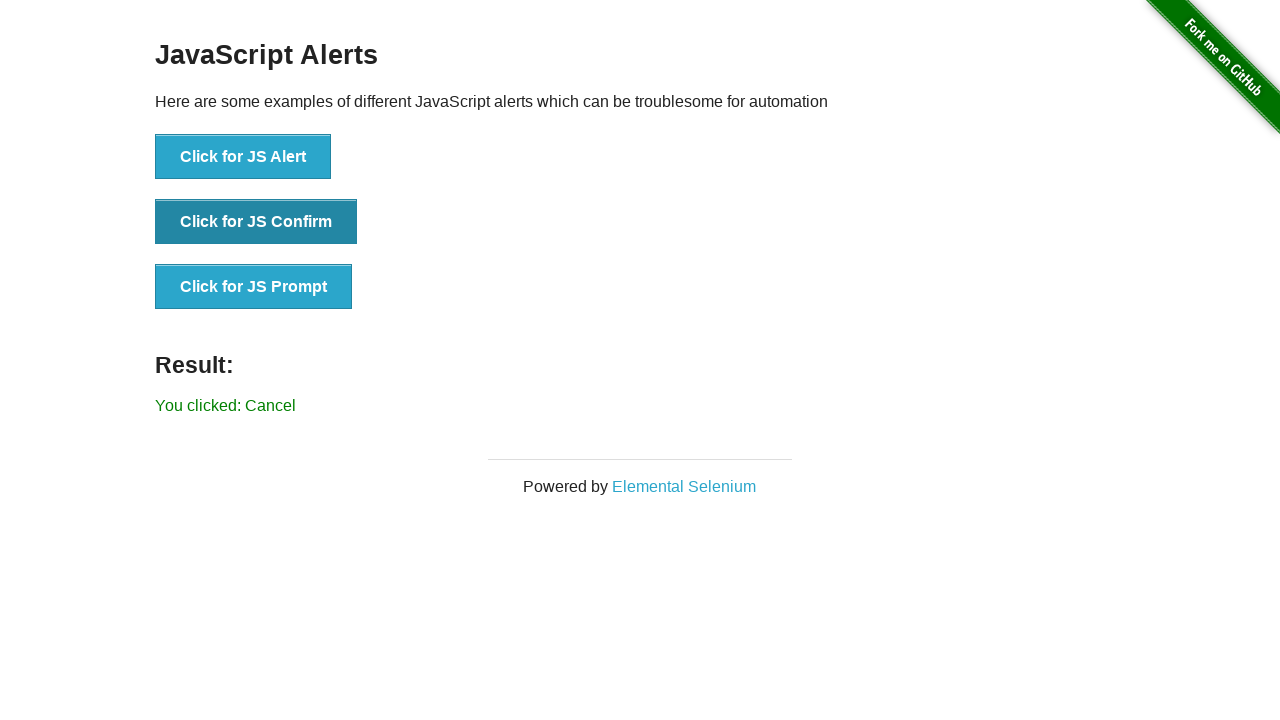

Clicked the second button again to trigger confirmation dialog with handler attached at (256, 222) on css=button >> nth=1
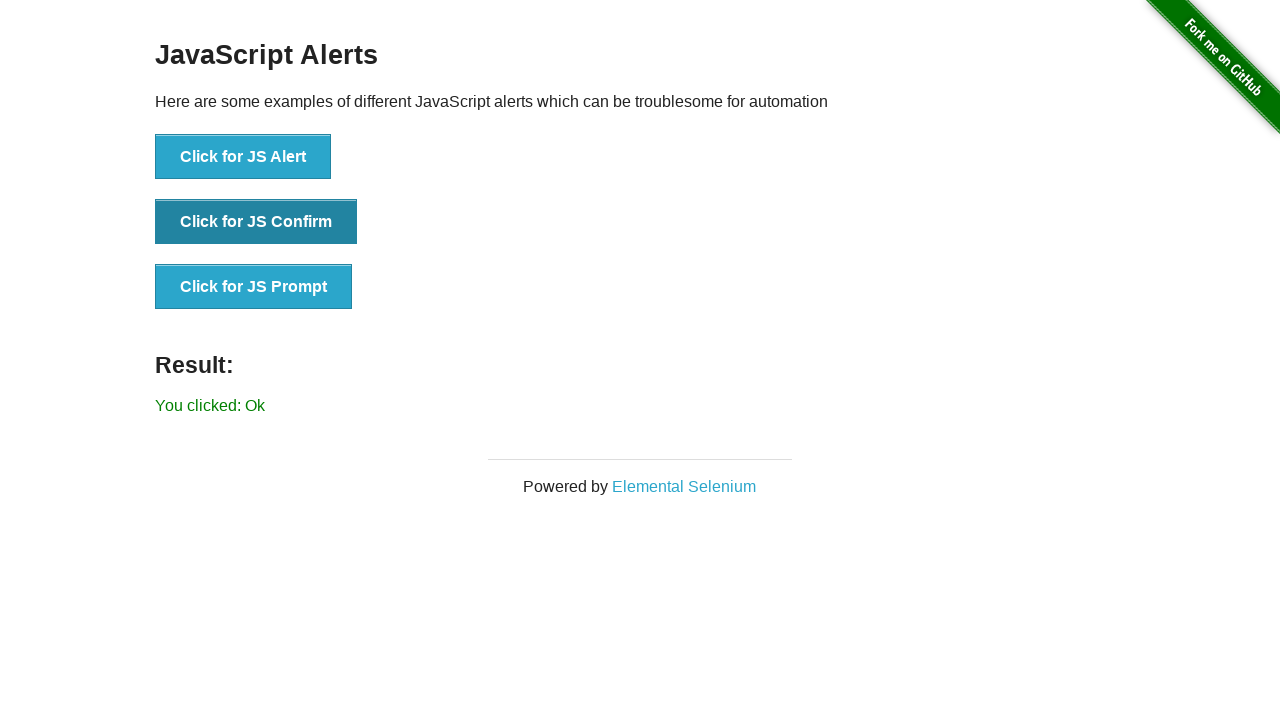

Result message element loaded
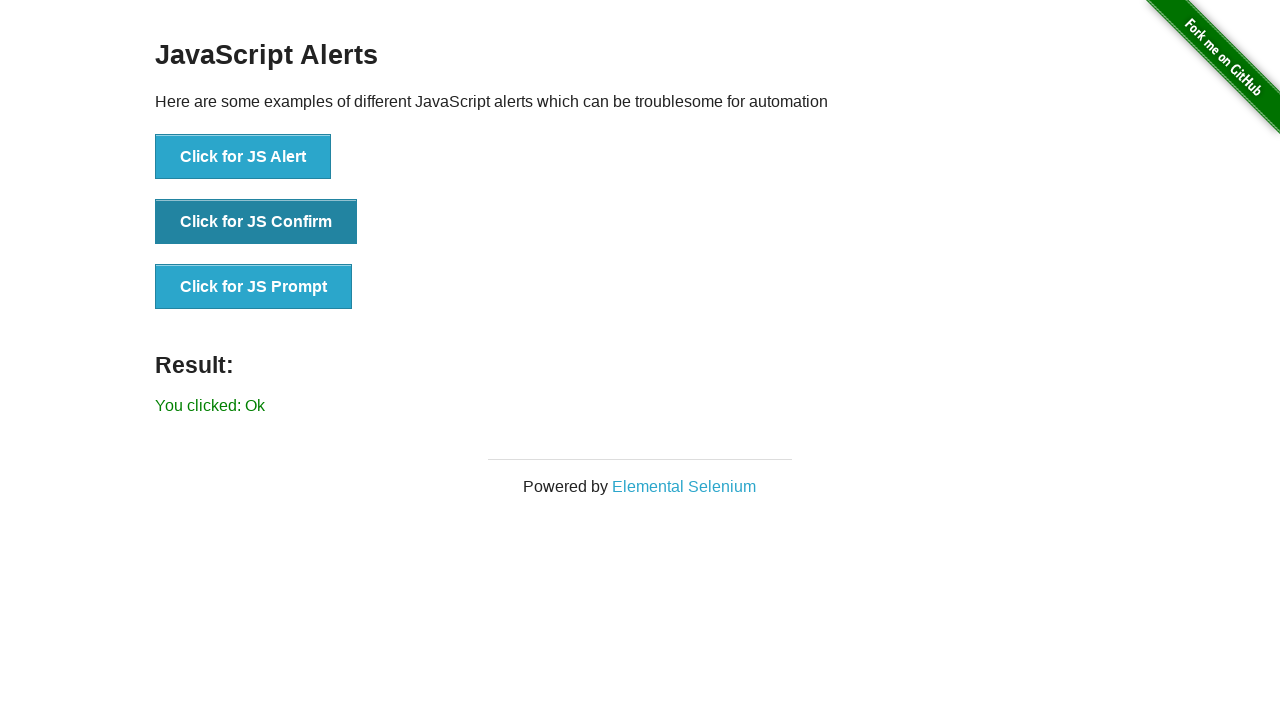

Verified result message displays 'You clicked: Ok'
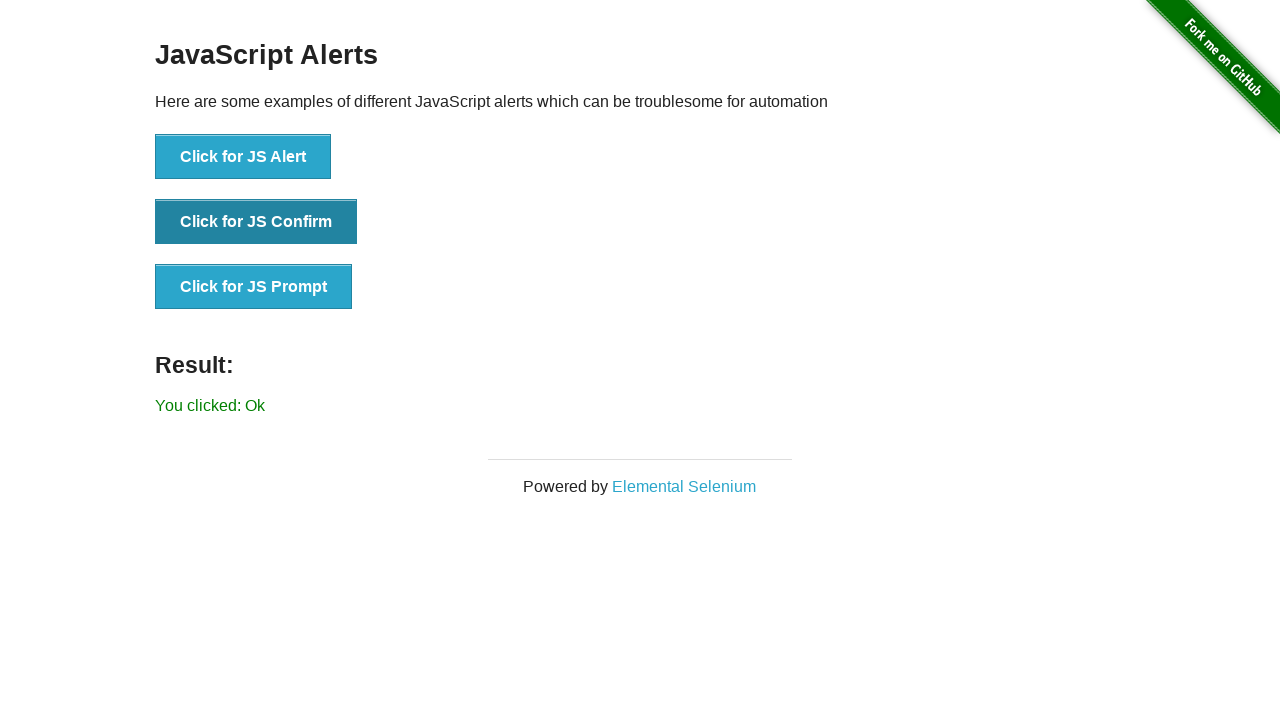

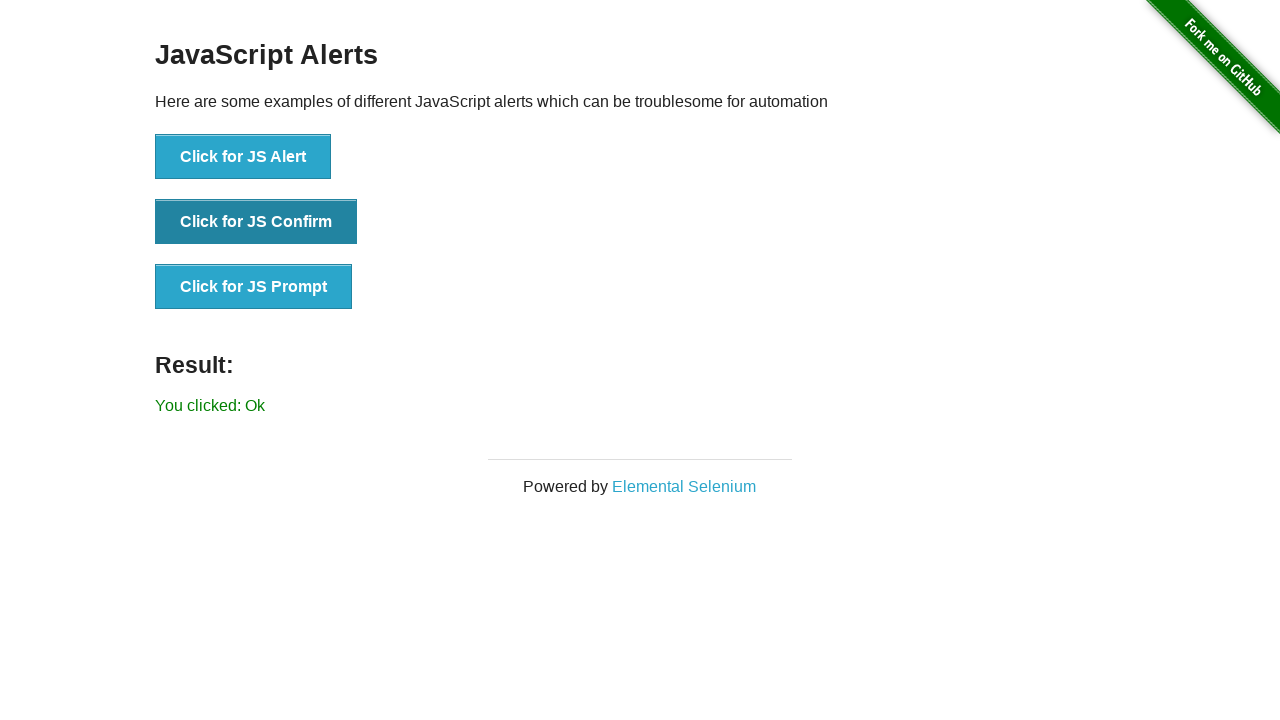